Fills out a practice registration form with personal details, date of birth, hobbies, and address information

Starting URL: https://demoqa.com/automation-practice-form

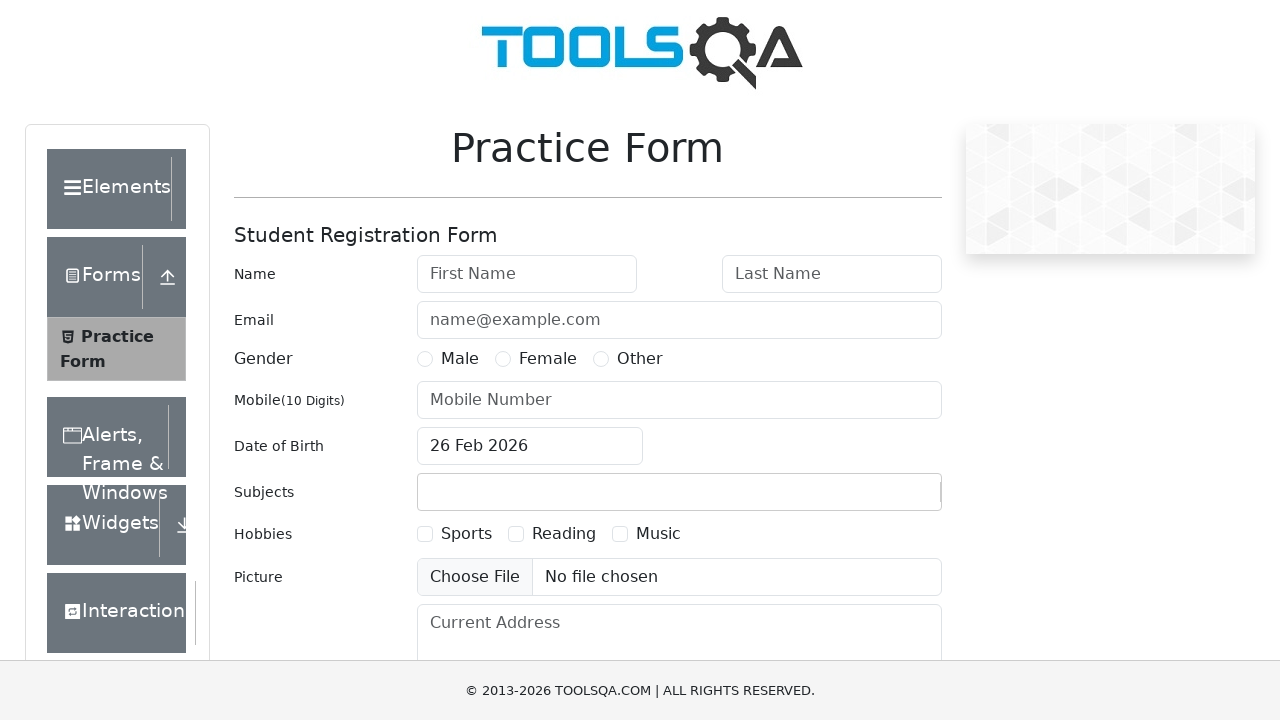

Filled first name field with 'Rajkumar' on #firstName
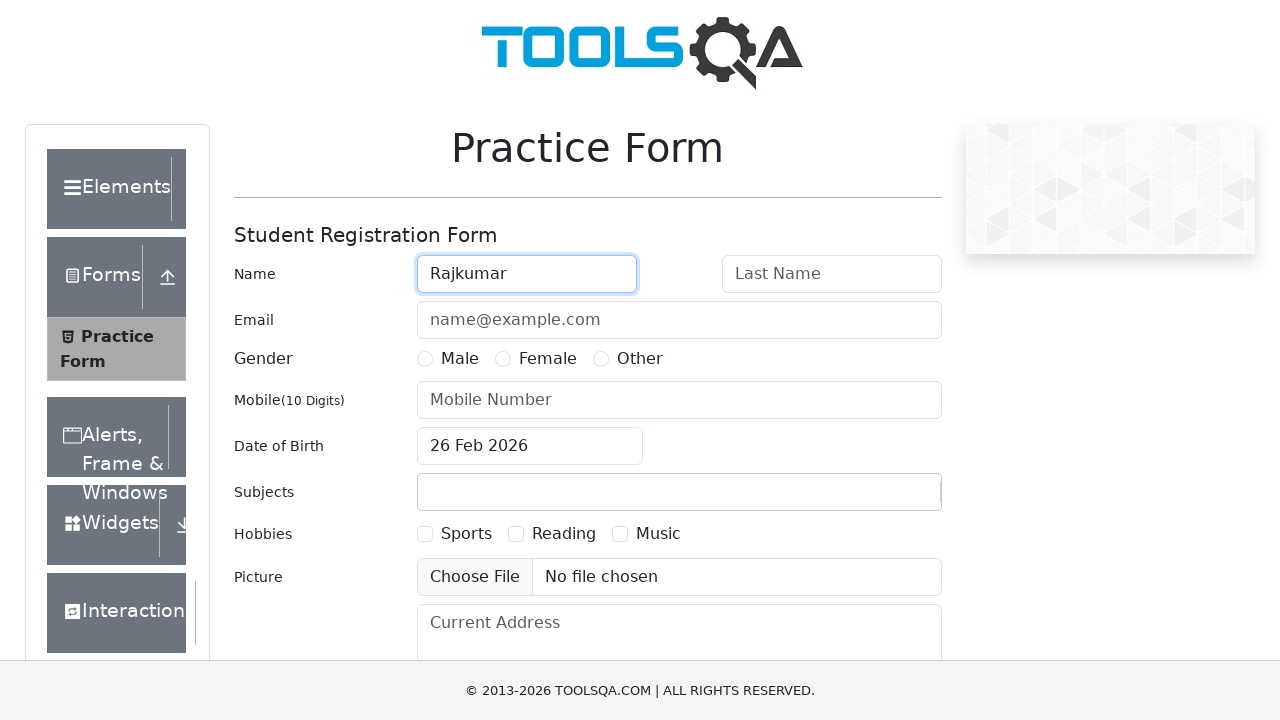

Filled last name field with 'Raj' on #lastName
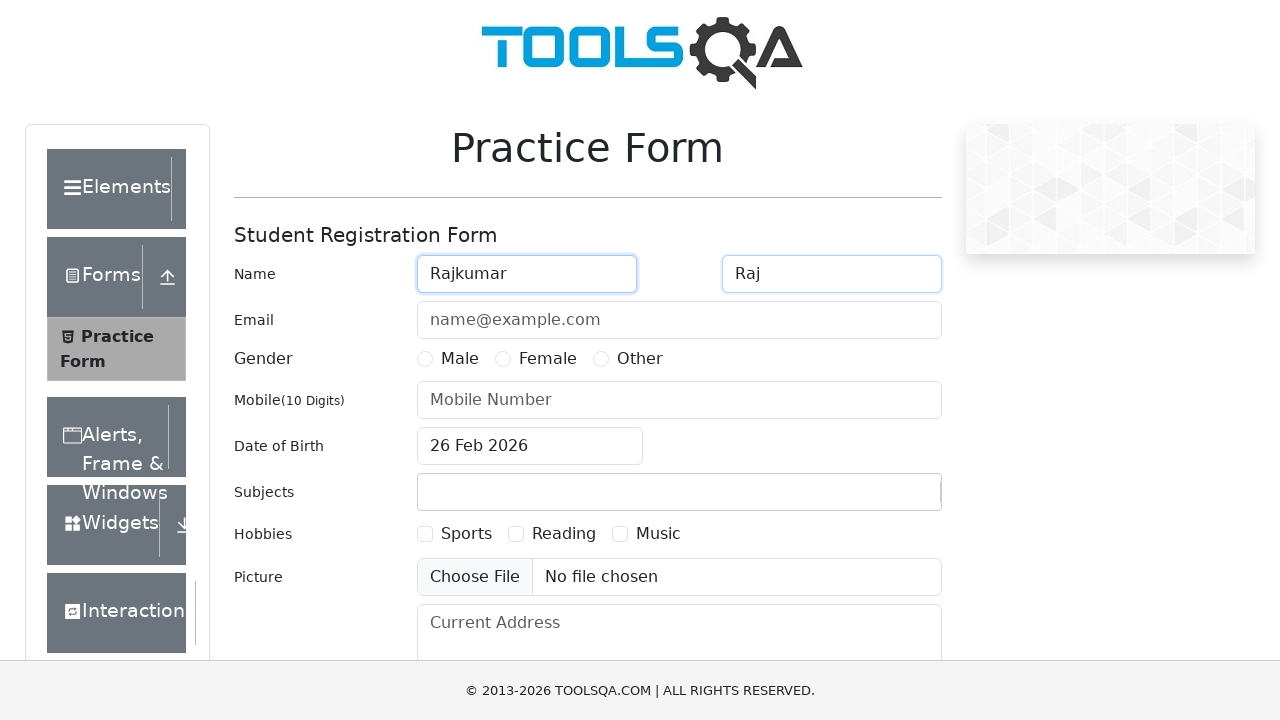

Filled email field with 'rajkumarraj@gmail.com' on #userEmail
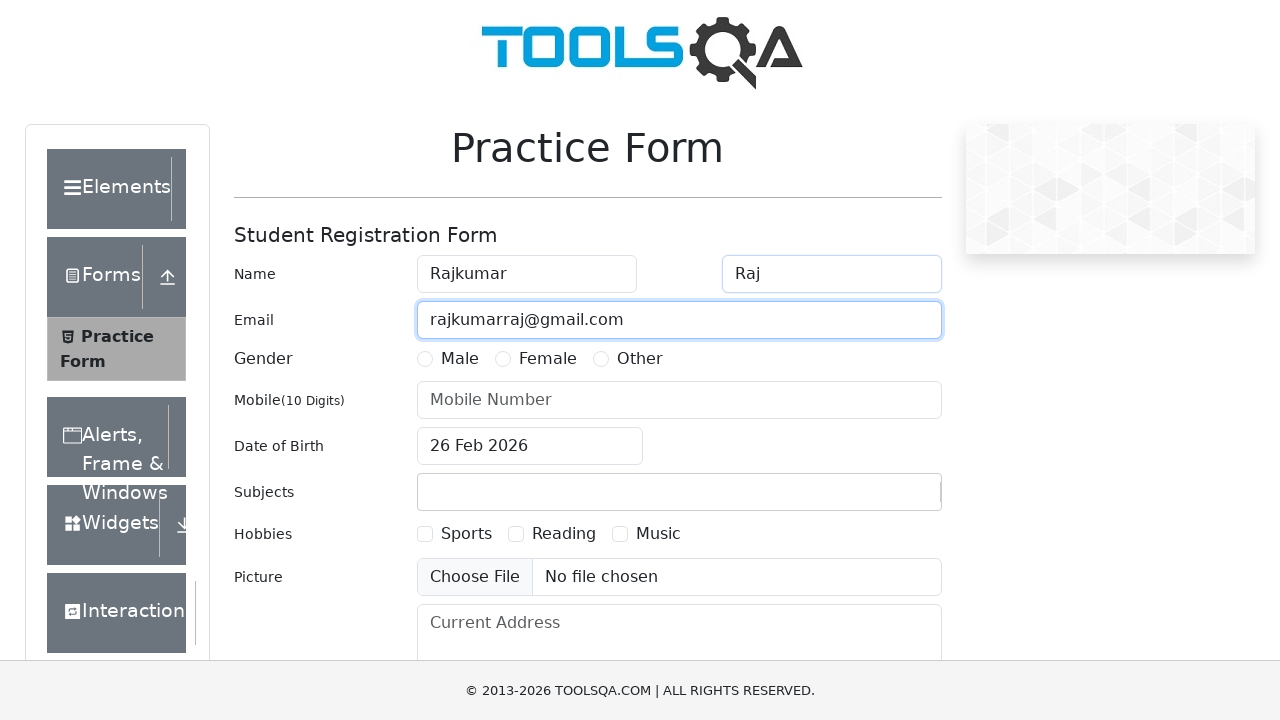

Scrolled down 300px to view more form fields
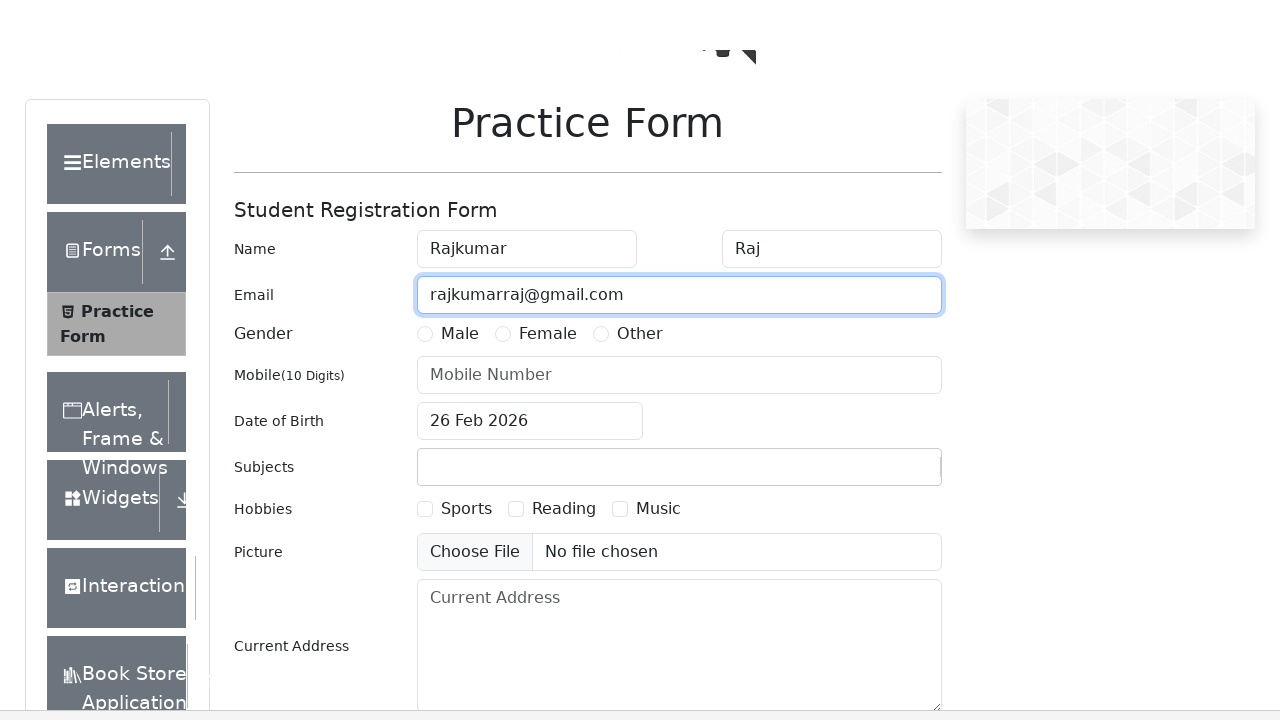

Selected gender radio button (Male) at (460, 59) on label[for='gender-radio-1']
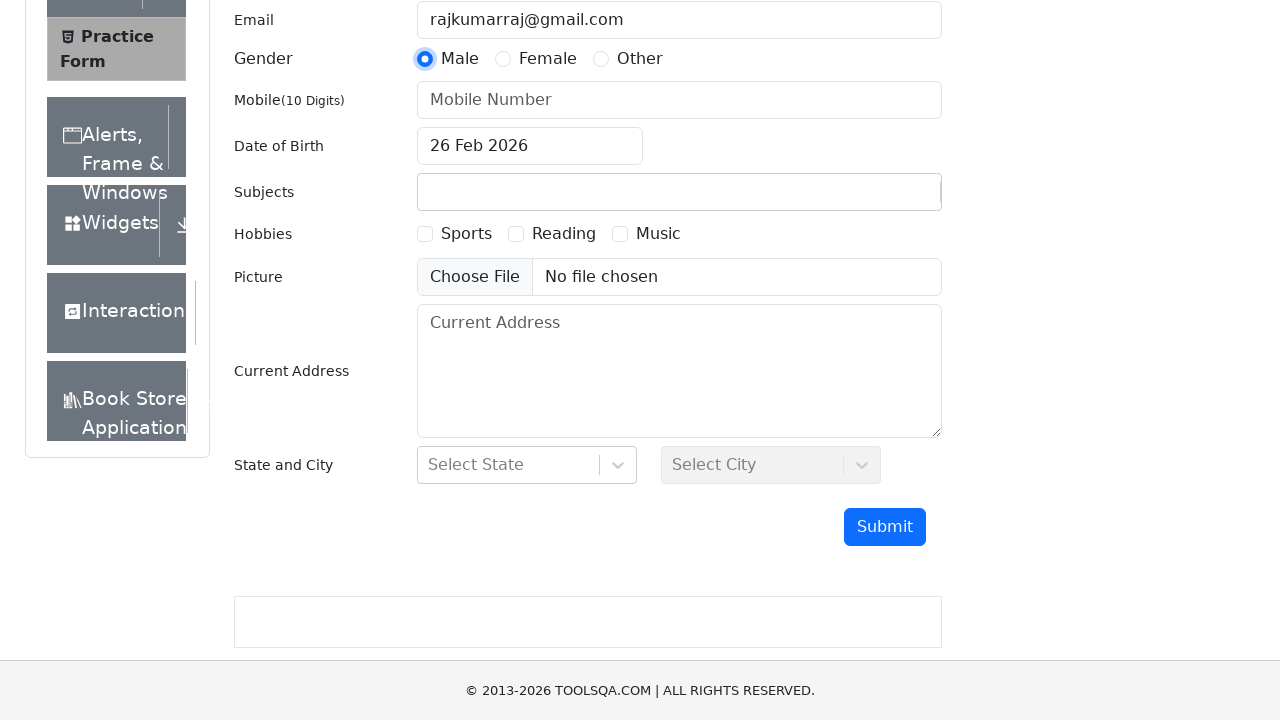

Filled phone number field with '9876543210' on #userNumber
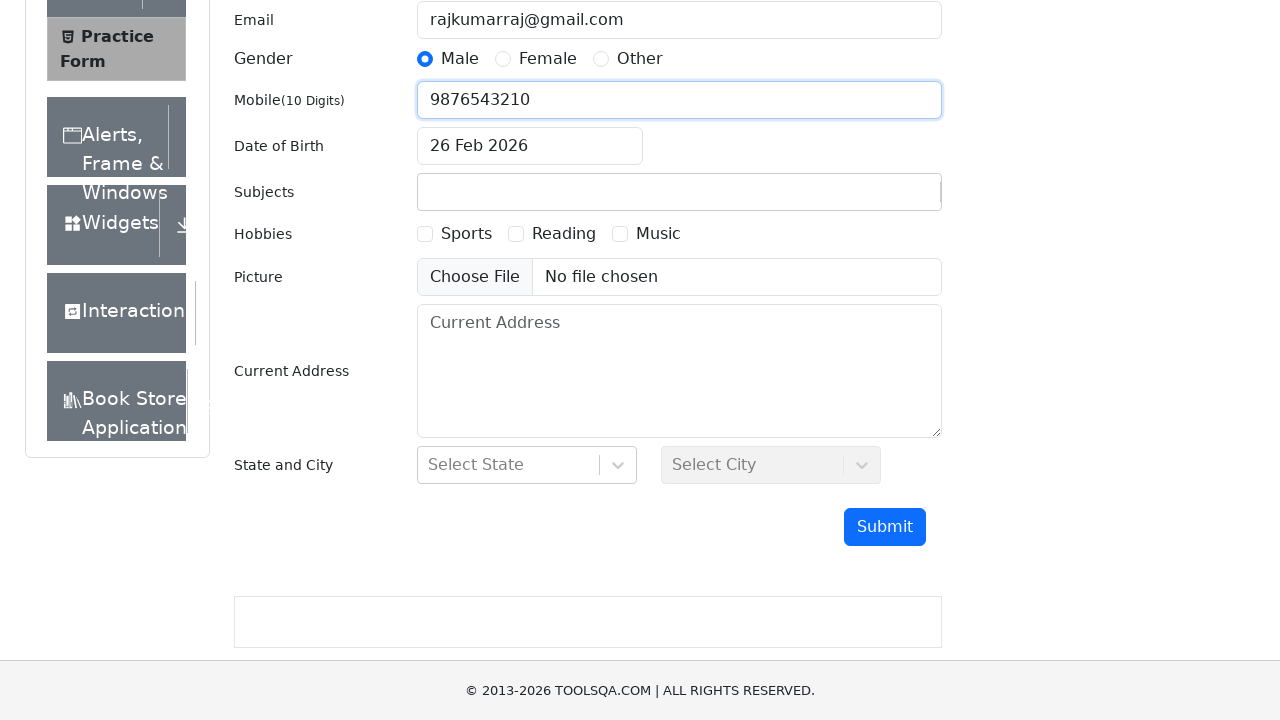

Opened date of birth picker at (530, 146) on #dateOfBirthInput
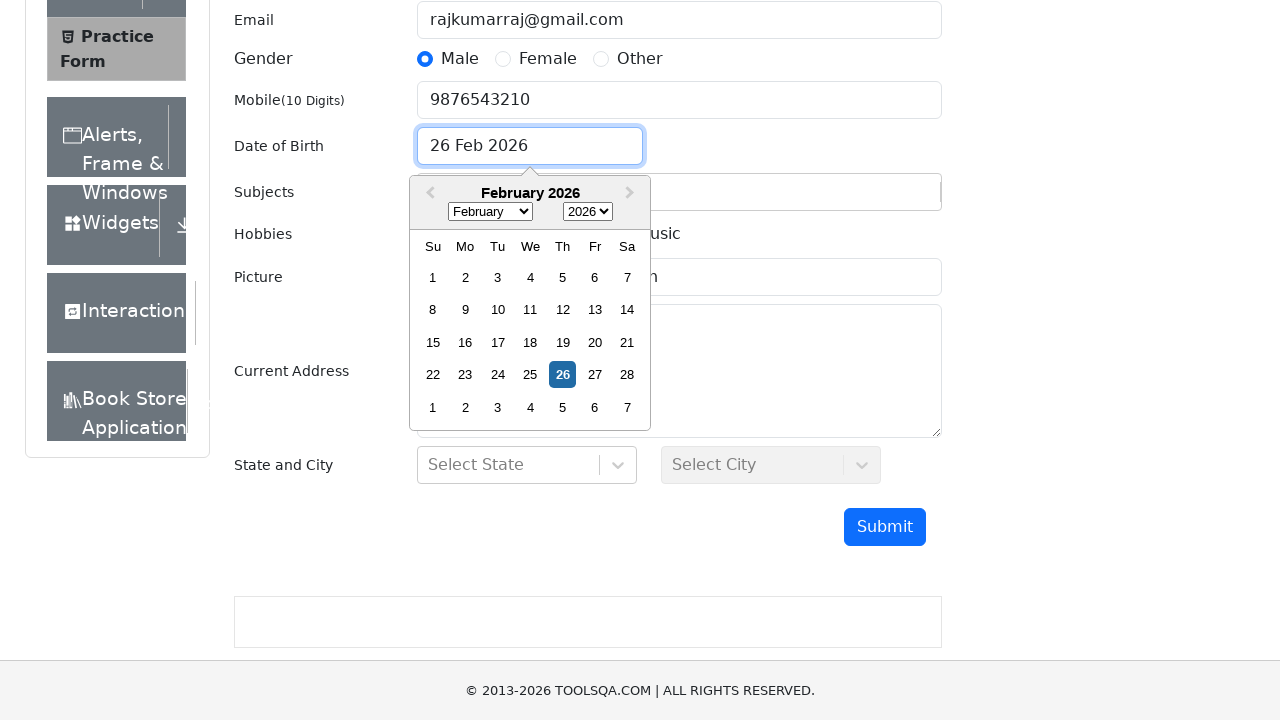

Selected January (month 0) from date picker dropdown on .react-datepicker__month-select
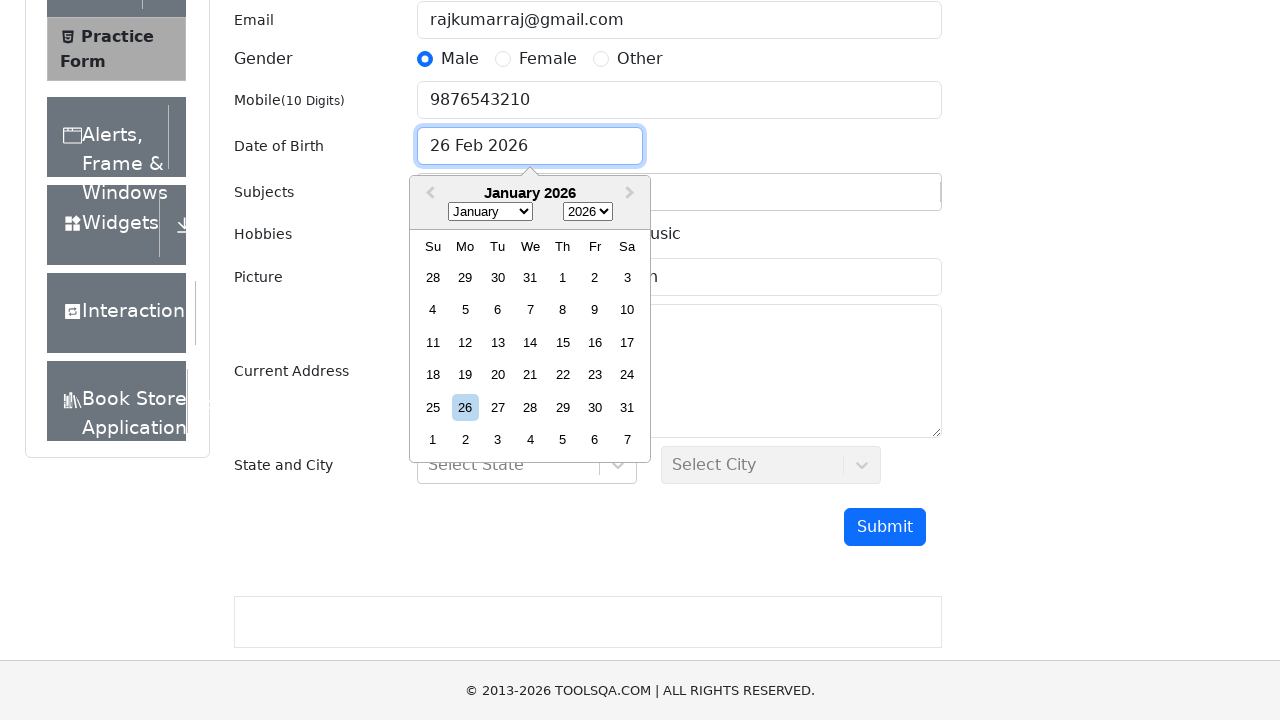

Selected year 2000 from date picker dropdown on .react-datepicker__year-select
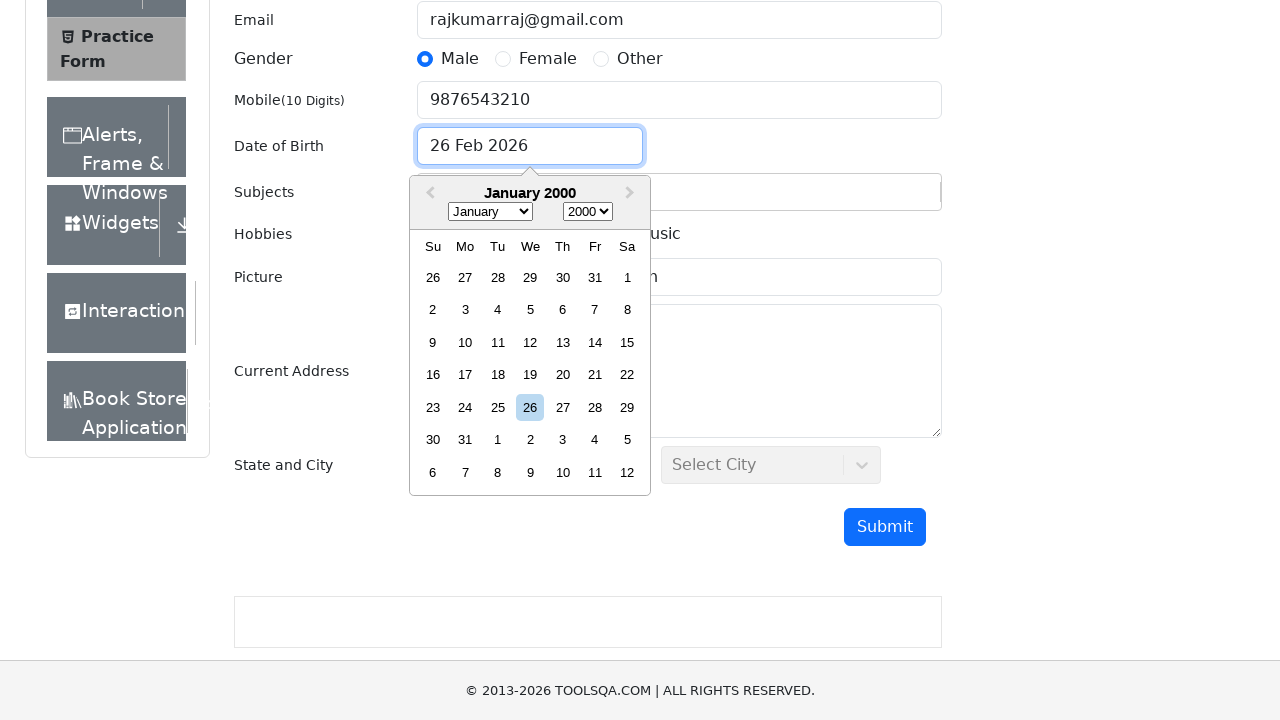

Selected date January 9th, 2000 at (433, 342) on div[aria-label='Choose Sunday, January 9th, 2000']
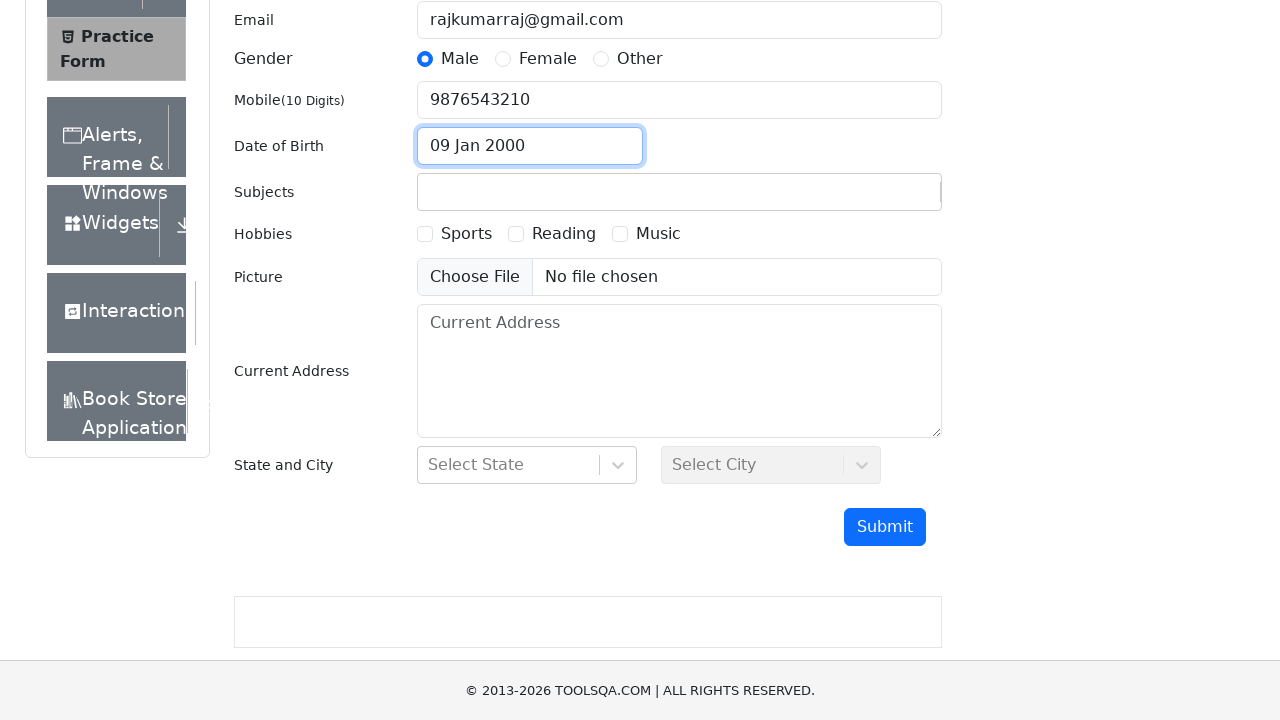

Scrolled down an additional 300px
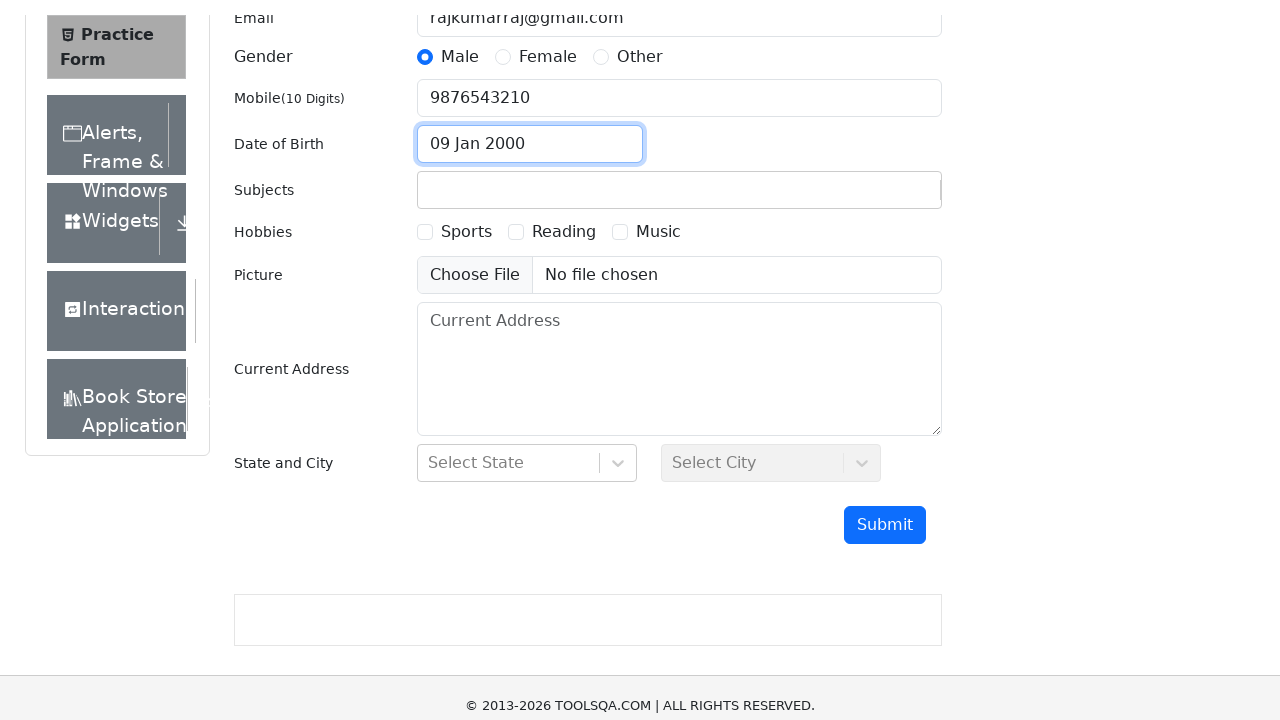

Entered 'NA' in subjects field on //*[@id='subjectsContainer']/div/div[1]
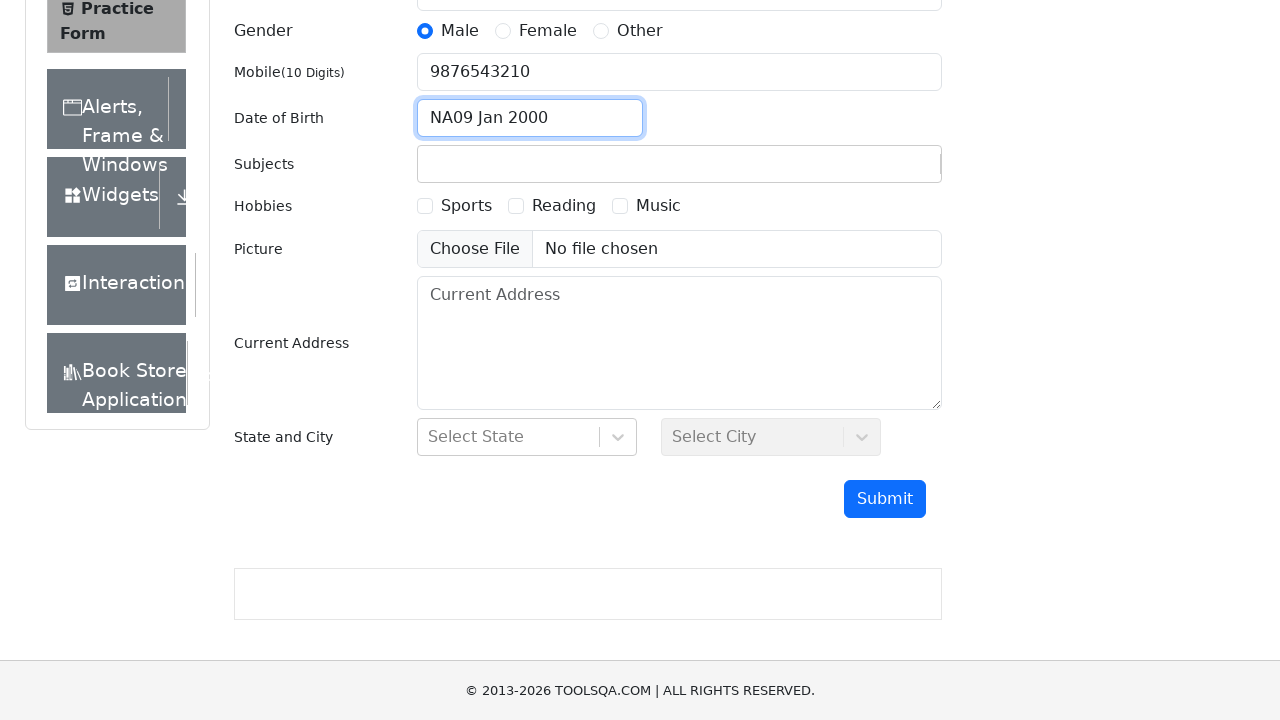

Selected hobbies checkbox (Sports) at (466, 206) on label[for='hobbies-checkbox-1']
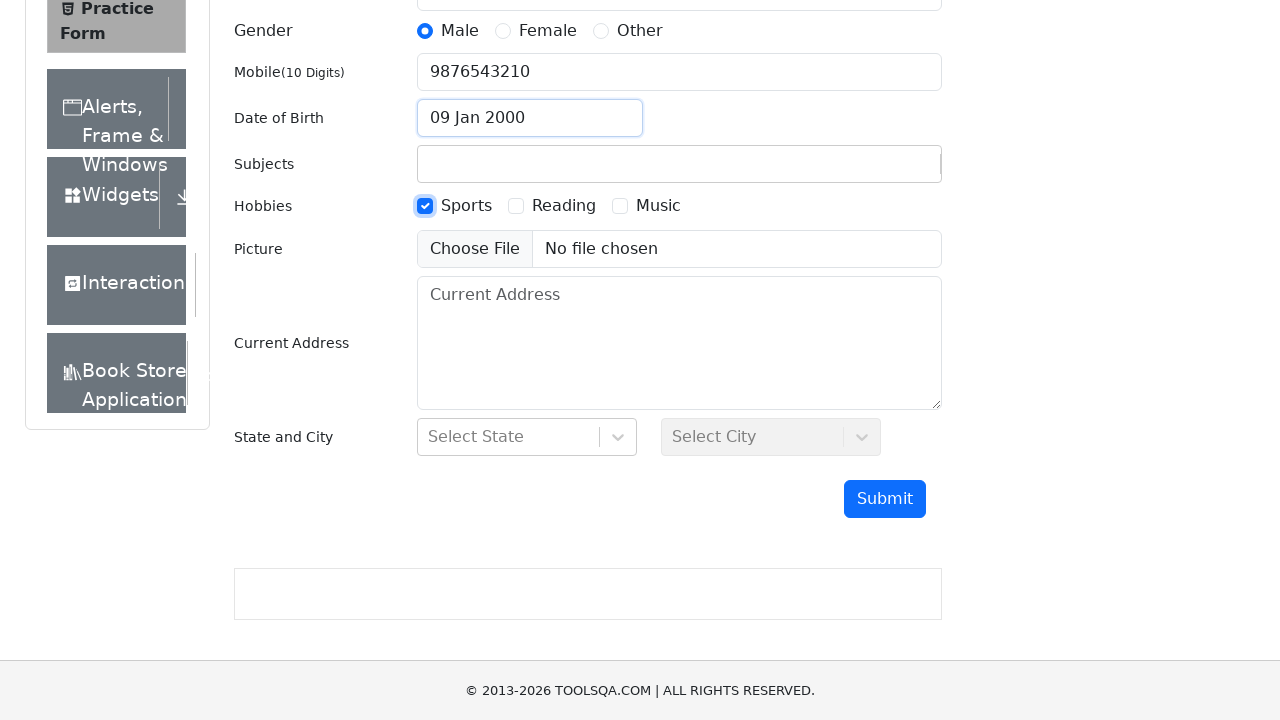

Filled current address field with 'karimabad,warangal' on #currentAddress
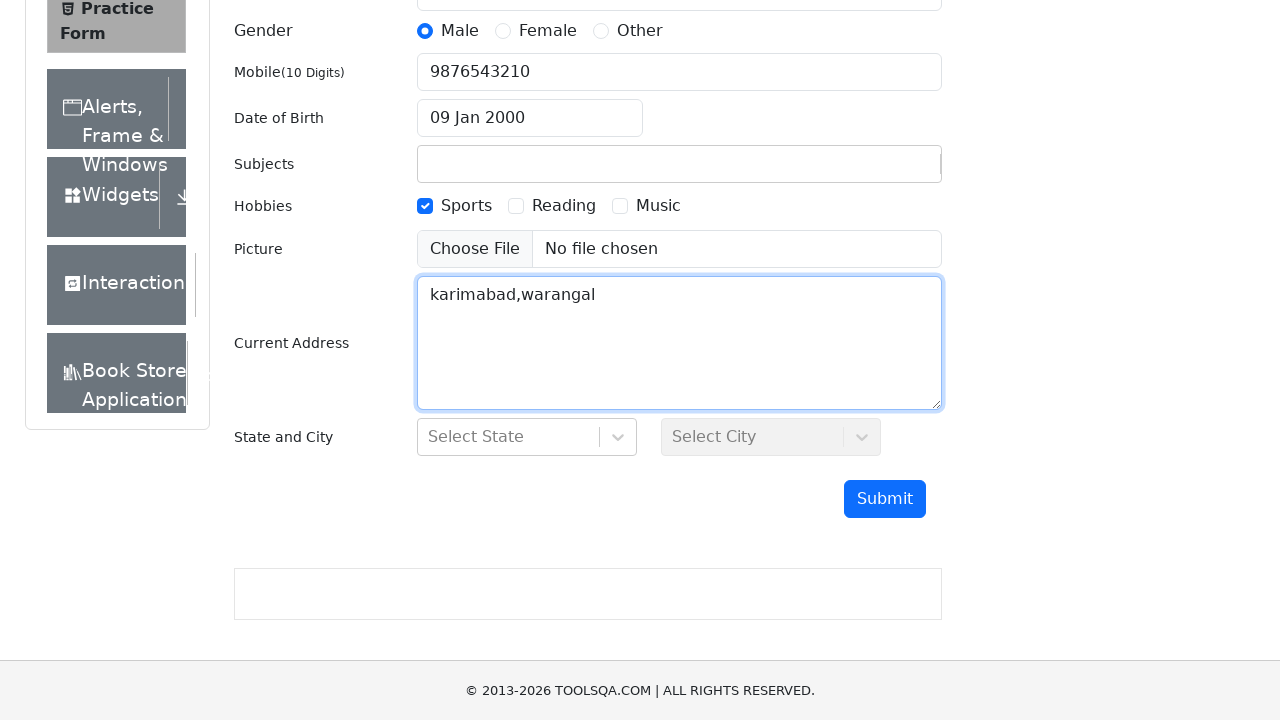

Clicked submit button to submit the practice form at (885, 499) on #submit
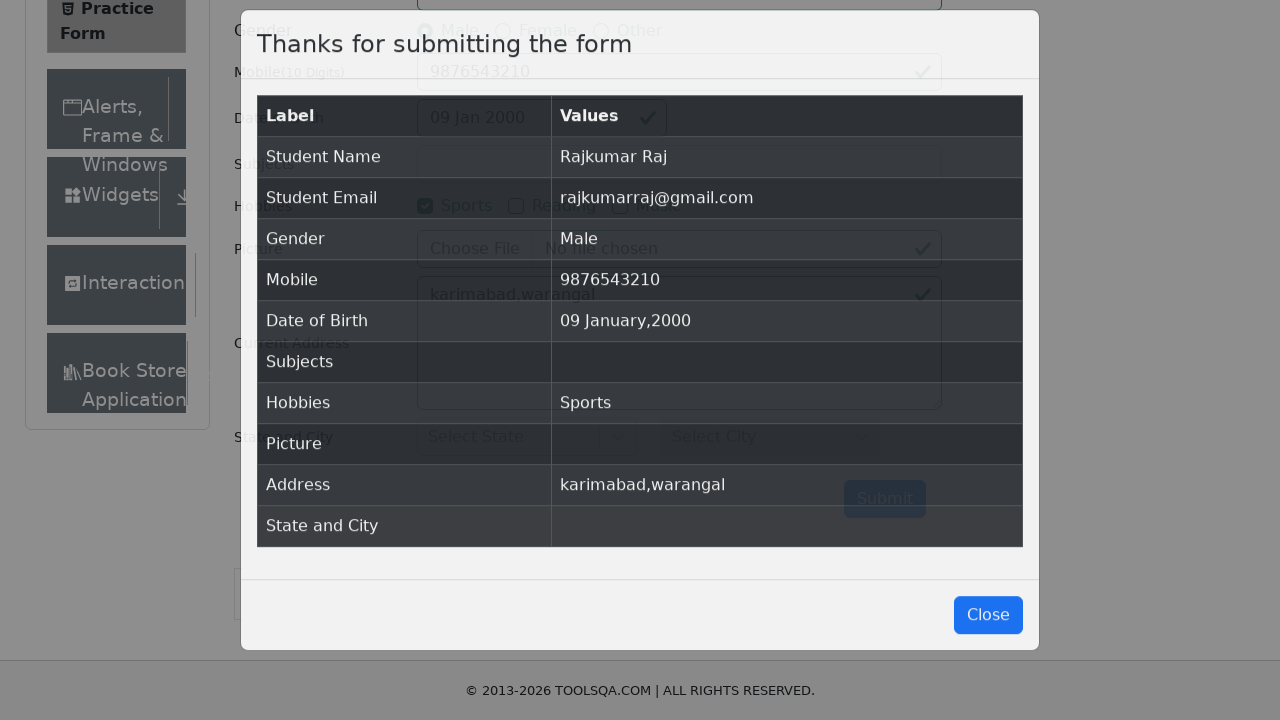

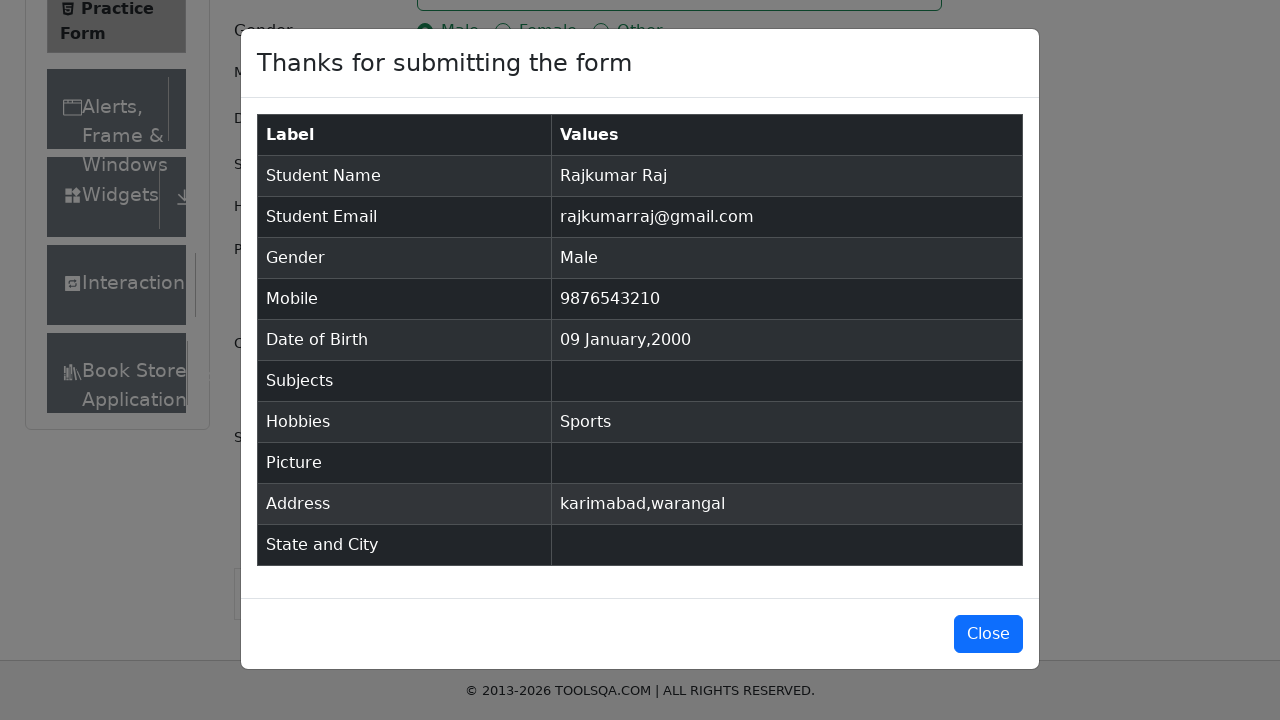